Tests various button interactions including clicking a button to navigate to a dashboard, verifying button position, and checking button color properties

Starting URL: https://leafground.com/button.xhtml

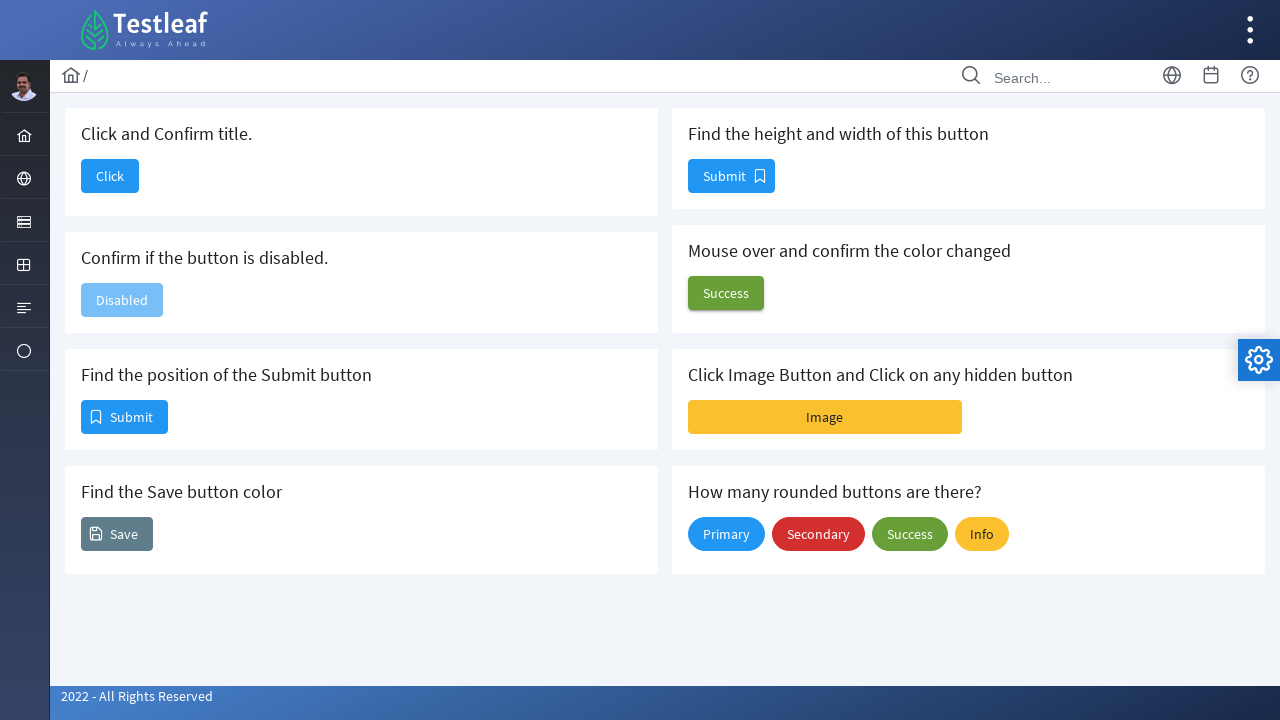

Clicked button to navigate to dashboard at (110, 176) on button#j_idt88\:j_idt90
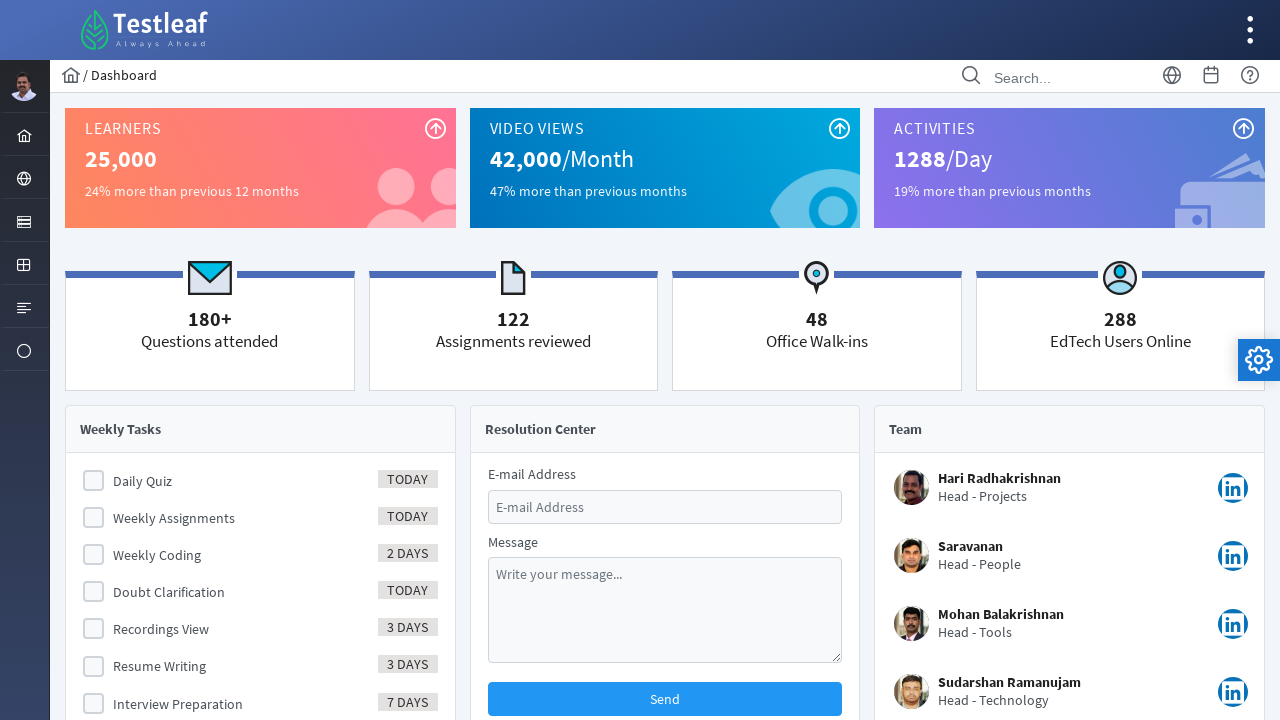

Waited for dashboard page to load
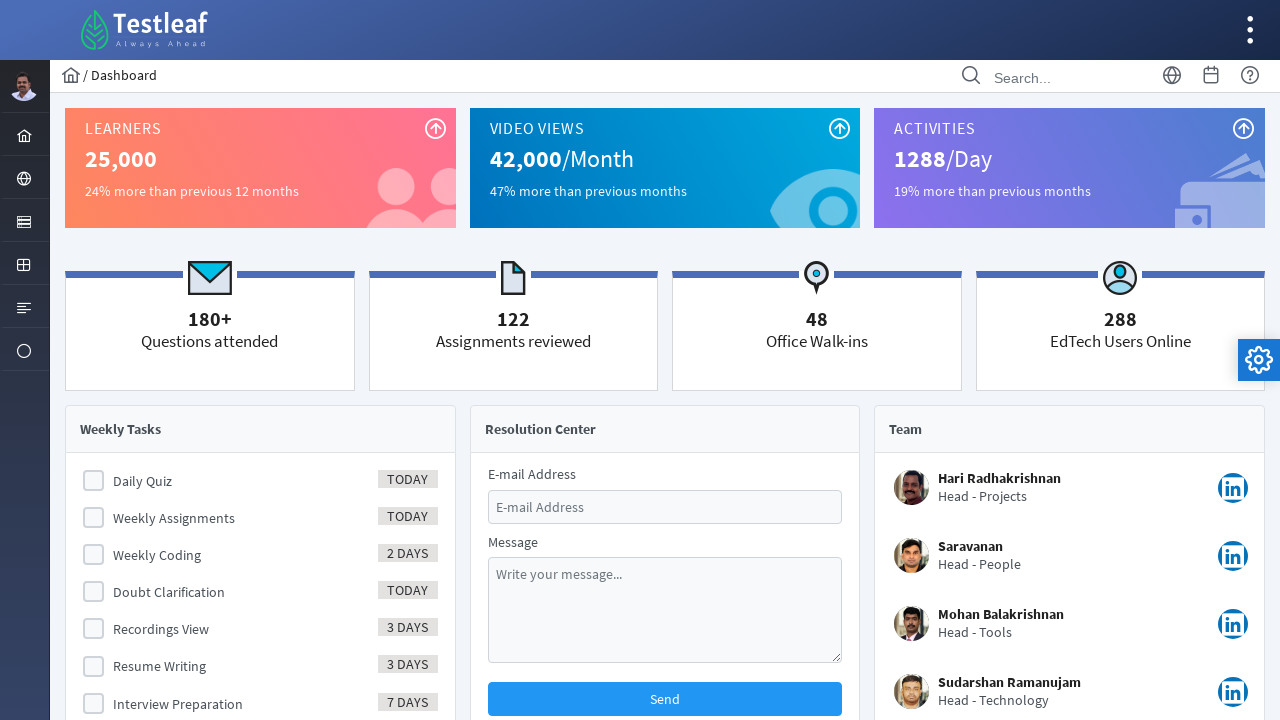

Verified dashboard page title is 'Dashboard'
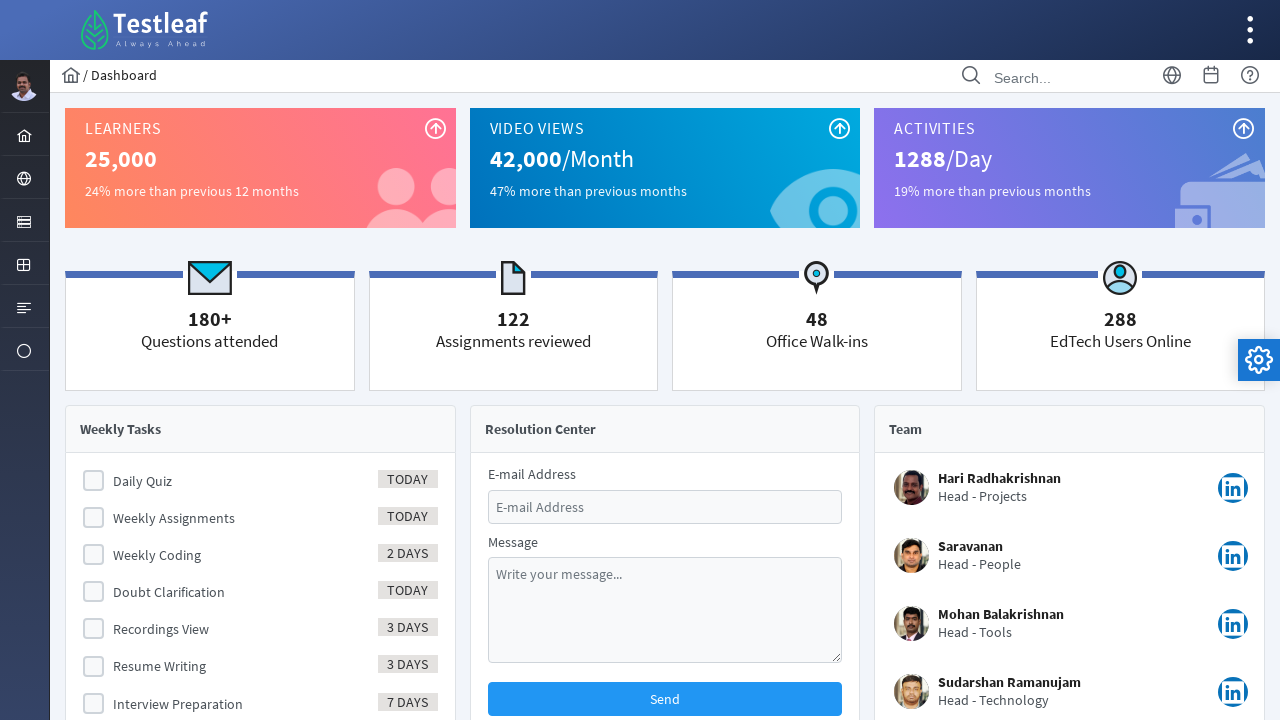

Navigated back to button test page
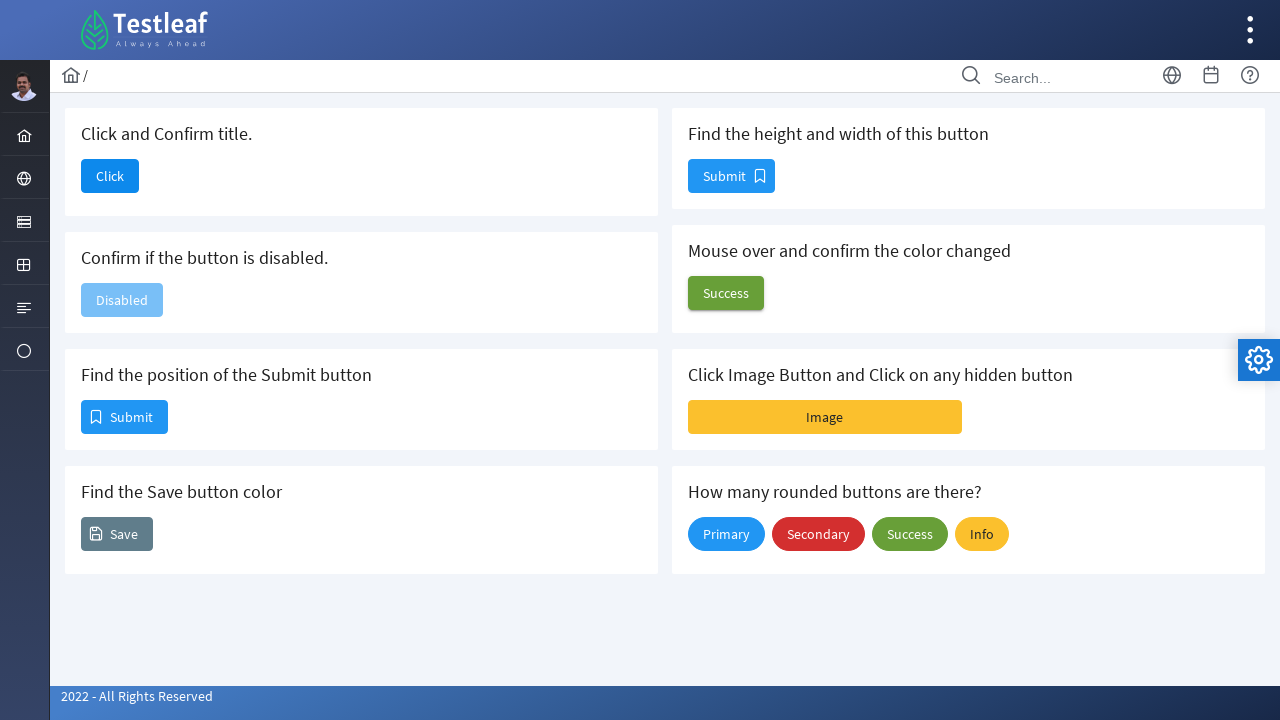

Retrieved bounding box of submit button
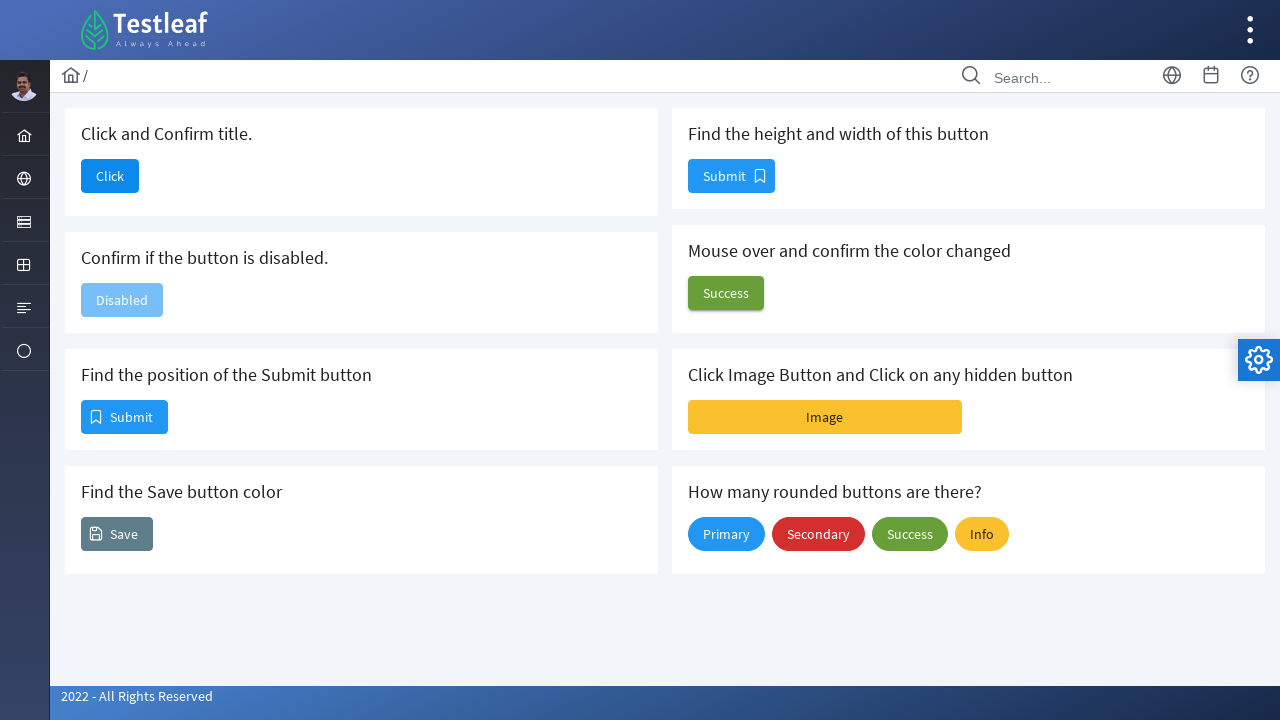

Submit button position verified: x=81, y=400
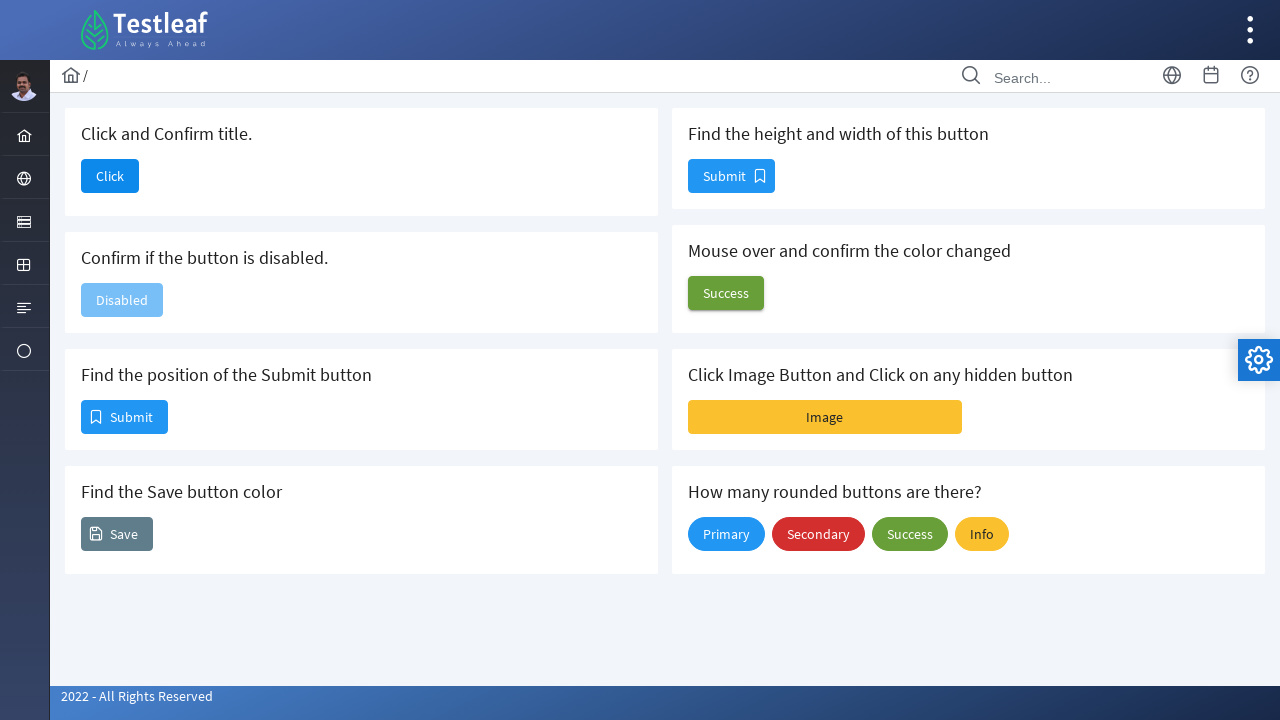

Retrieved save button color: rgb(96, 125, 139)
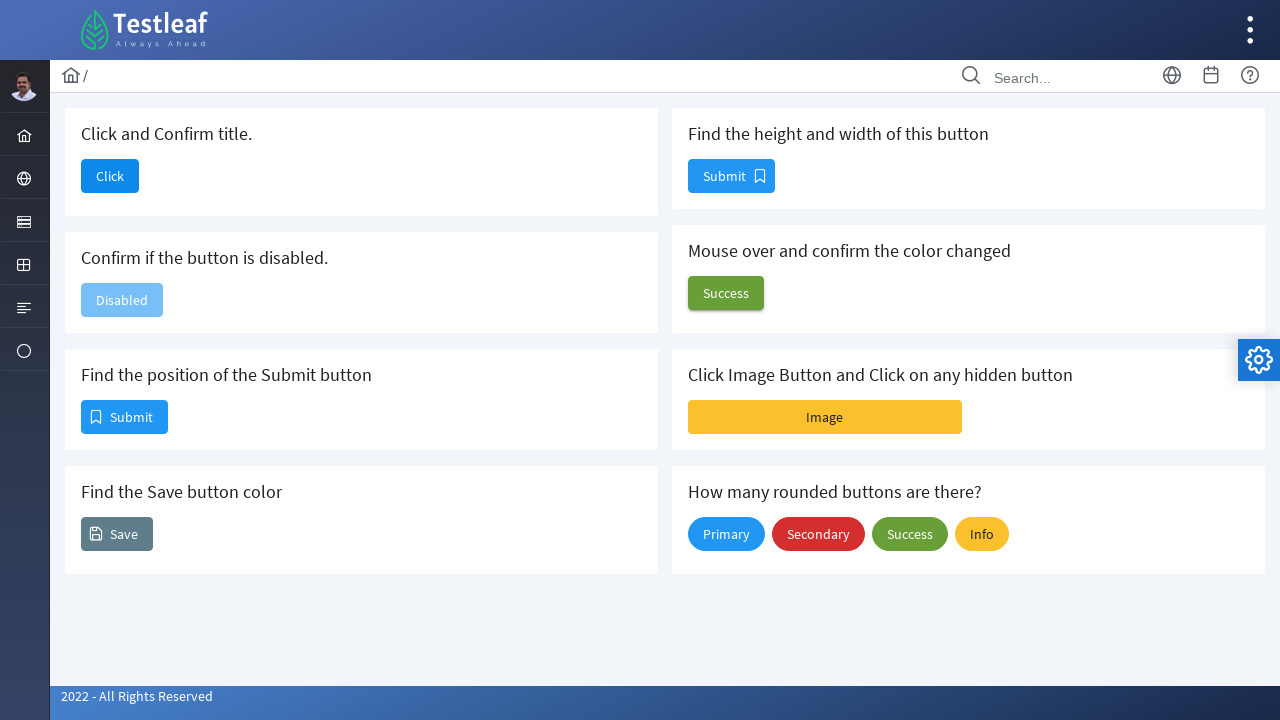

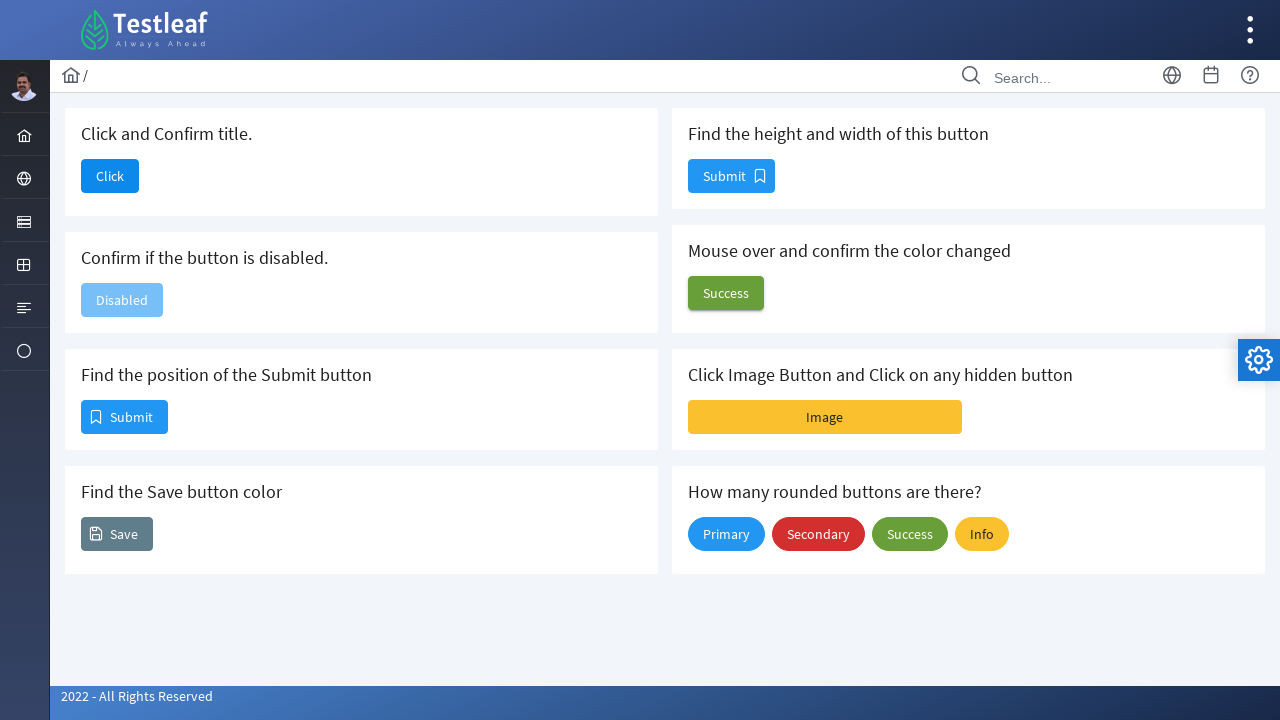